Tests the e-commerce shopping flow by searching for a product (iPhone), selecting it from search results, adding it to cart, and navigating to view the cart.

Starting URL: http://opencart.abstracta.us/

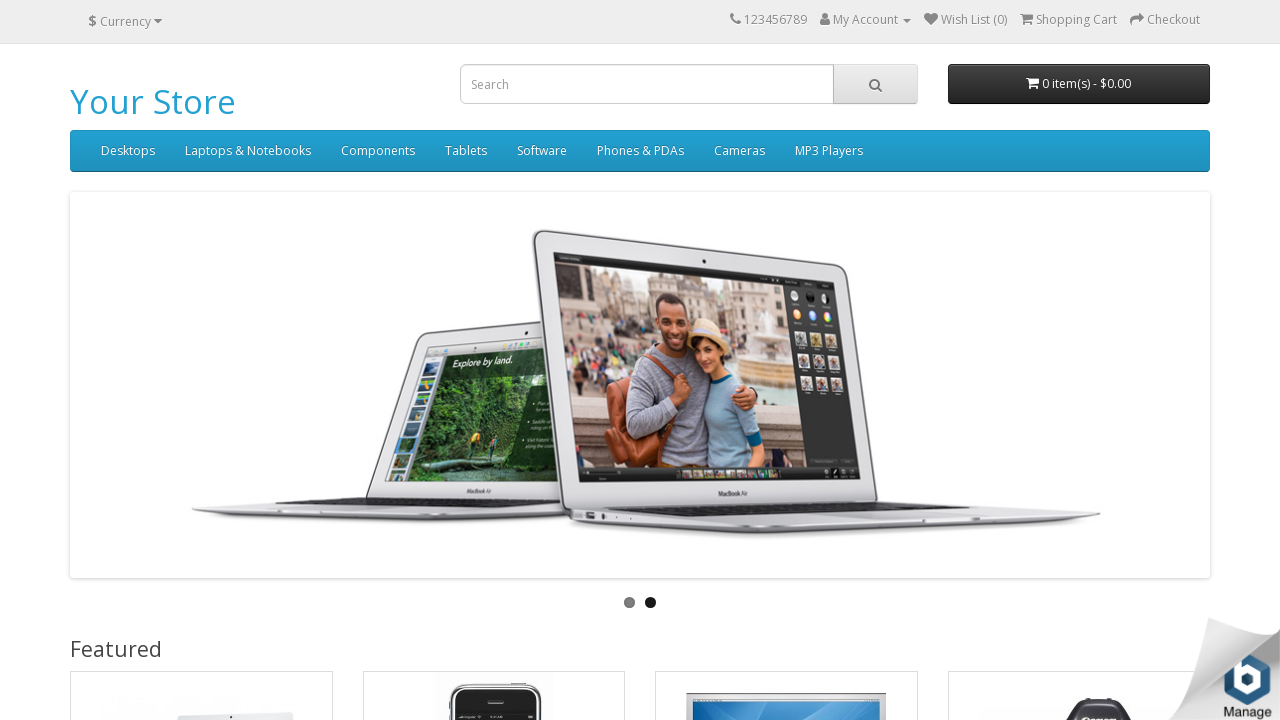

Clicked on search input field at (647, 84) on [placeholder="Search"]
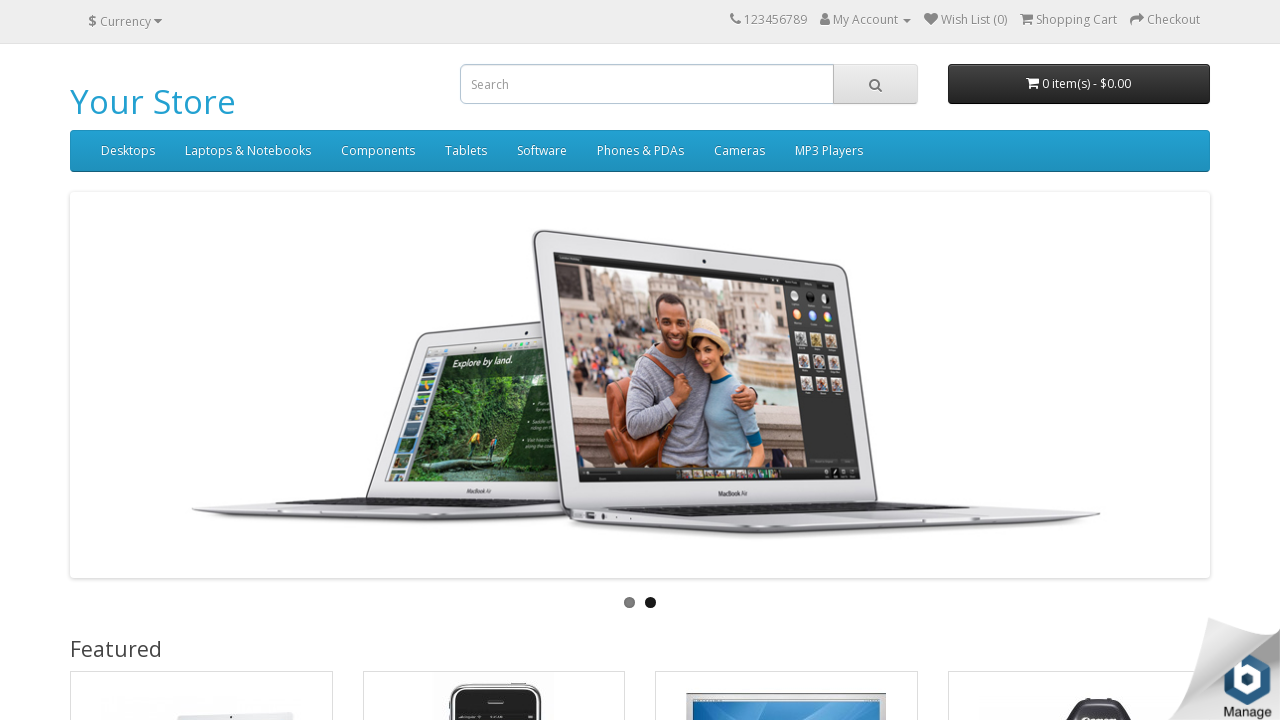

Filled search field with 'iphone' on [placeholder="Search"]
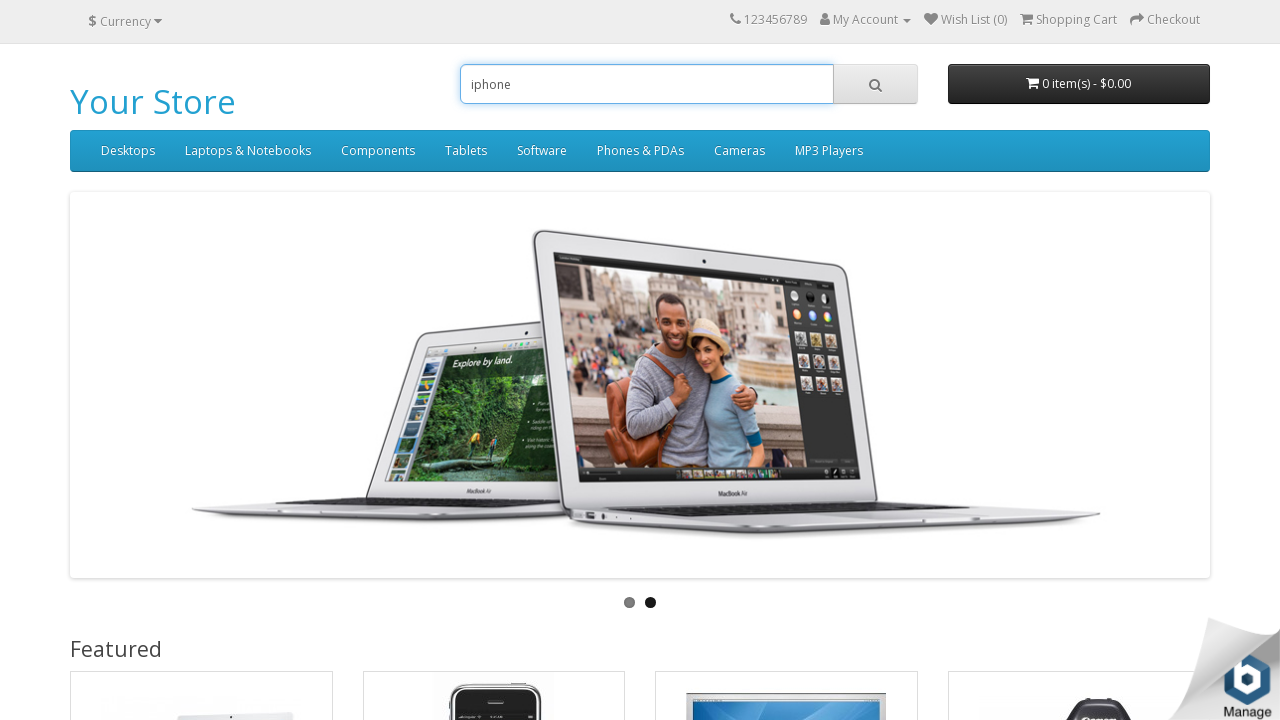

Clicked search button to search for iPhone at (875, 84) on text=Your Store 0 item(s) - $0.00 Your shopping cart is empty! >> button
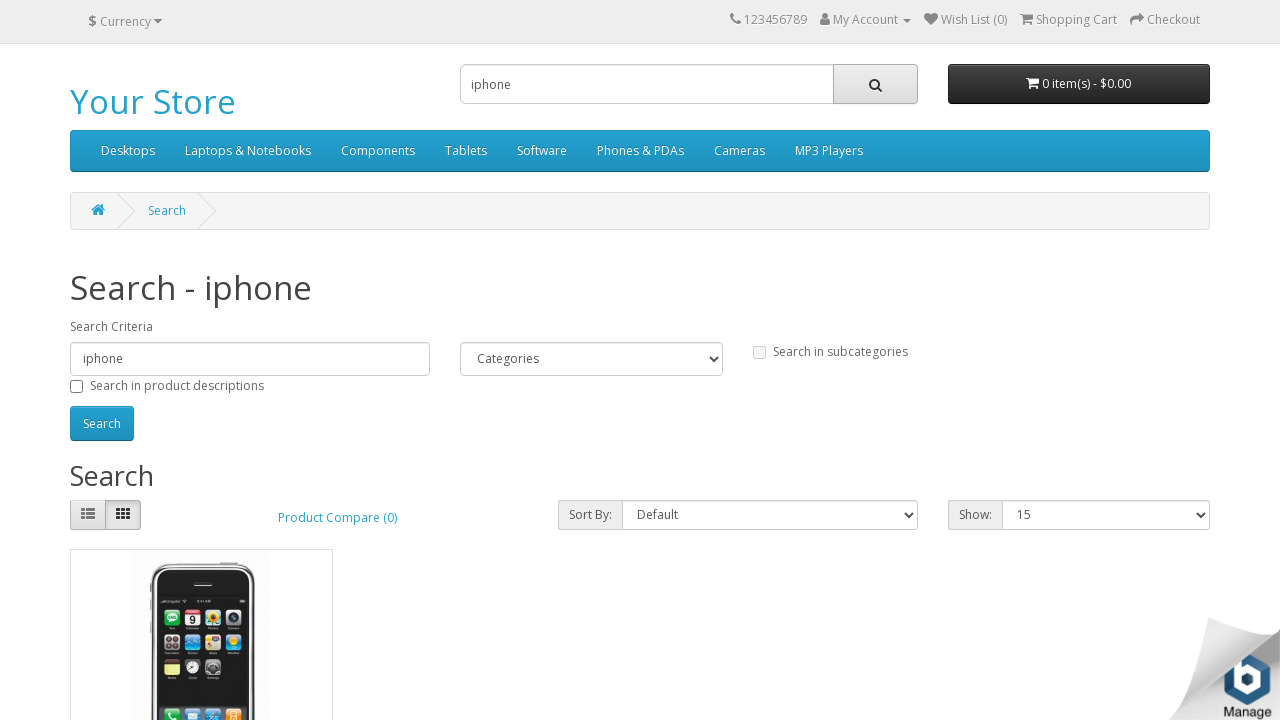

Selected iPhone product from search results at (116, 360) on a:has-text("iPhone")
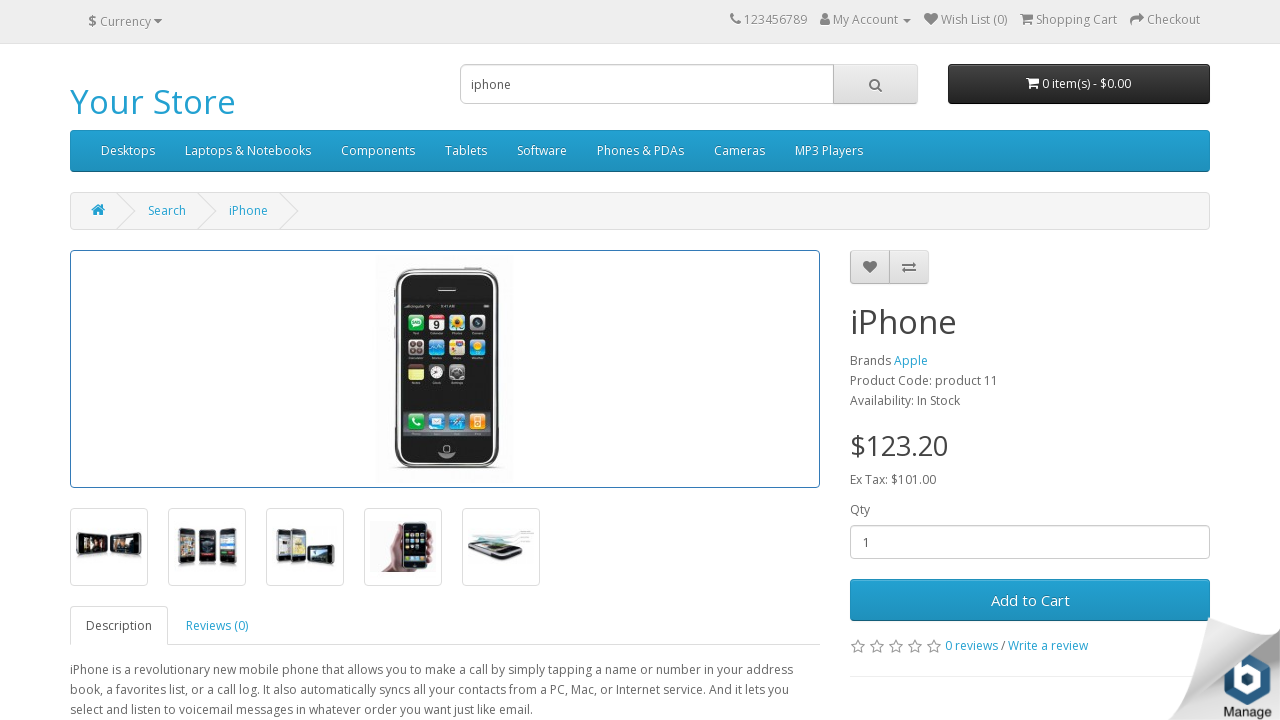

Clicked Add to Cart button at (1030, 600) on text=Add to Cart
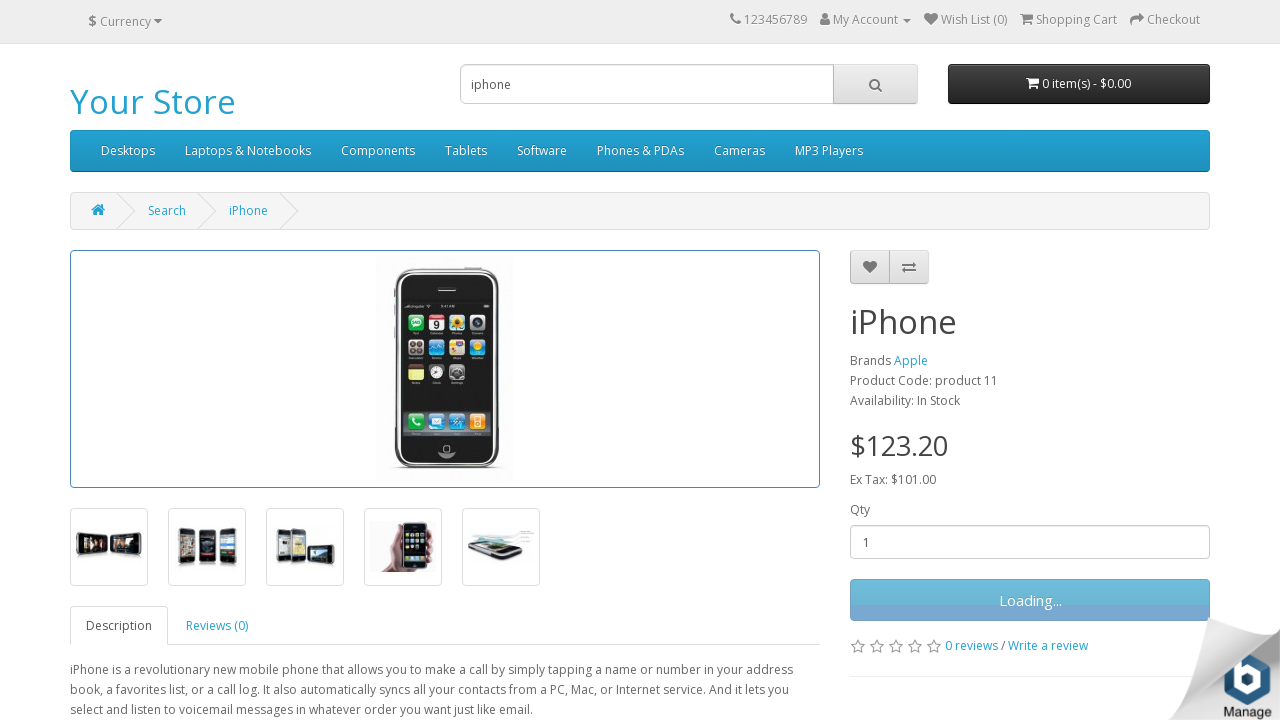

Clicked cart button showing 1 item(s) - $123.20 at (1079, 84) on button:has-text("1 item(s) - $123.20")
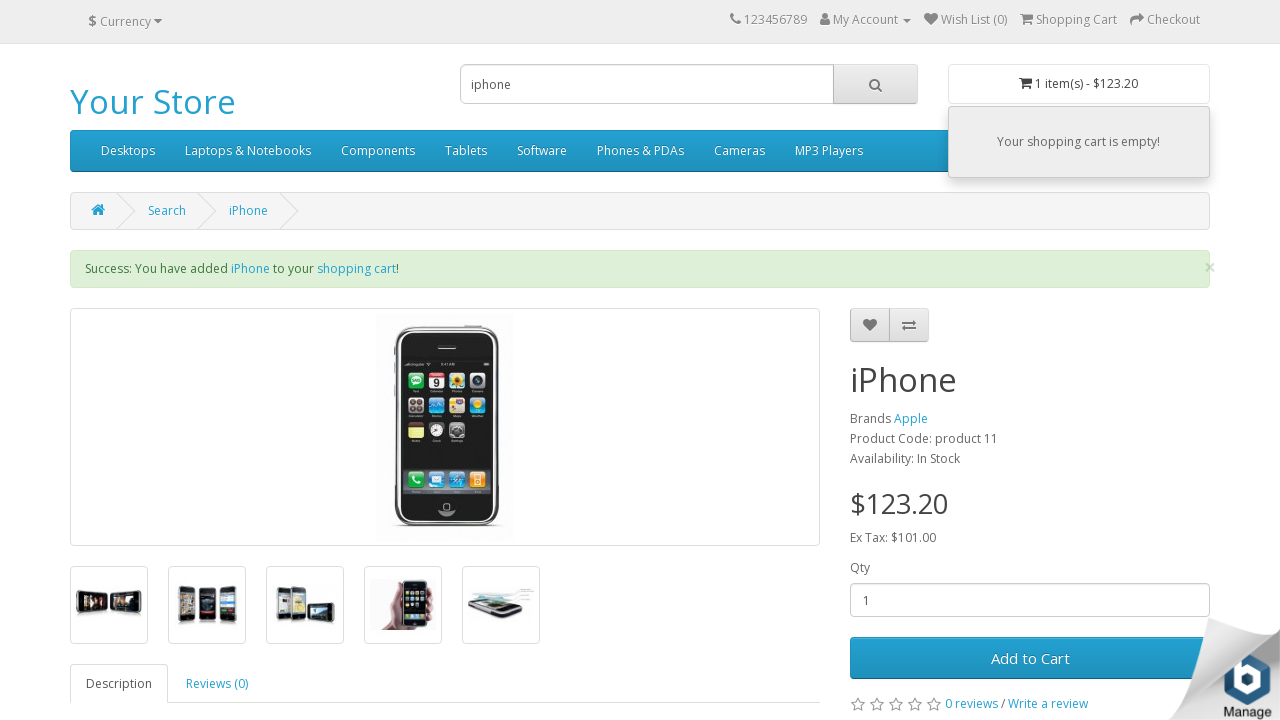

Clicked View Cart to navigate to shopping cart page at (1042, 363) on text=View Cart
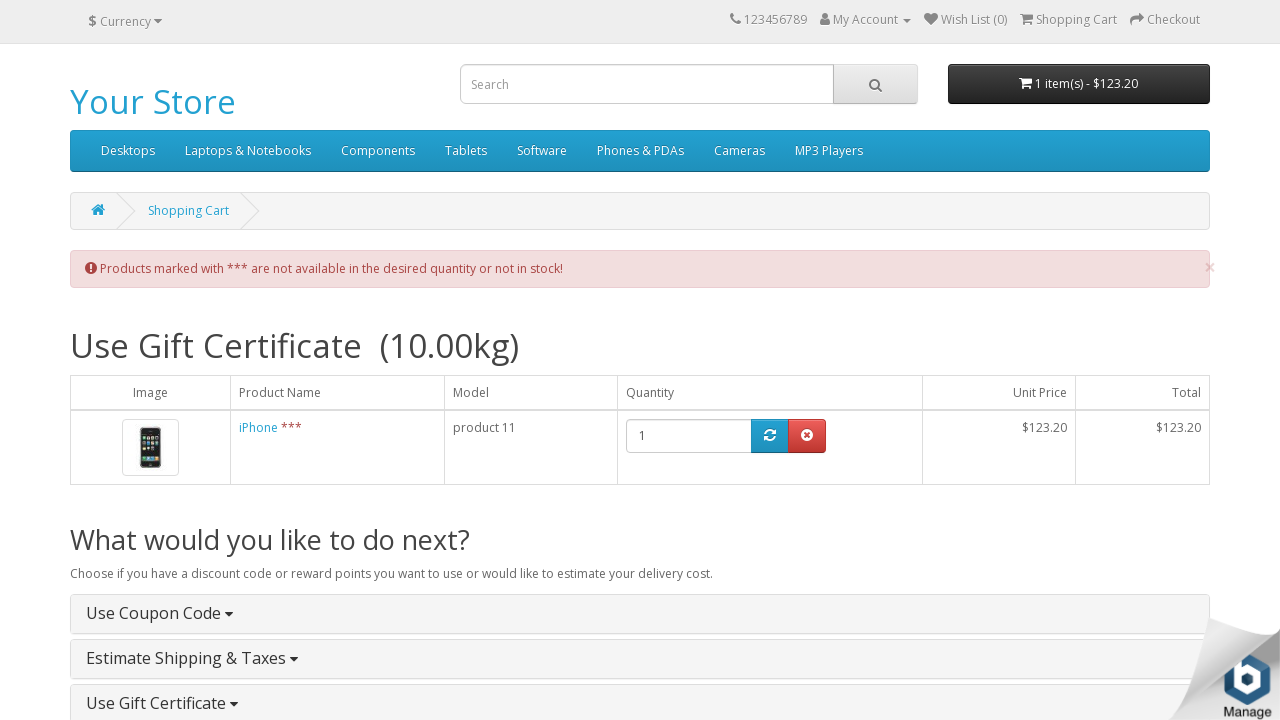

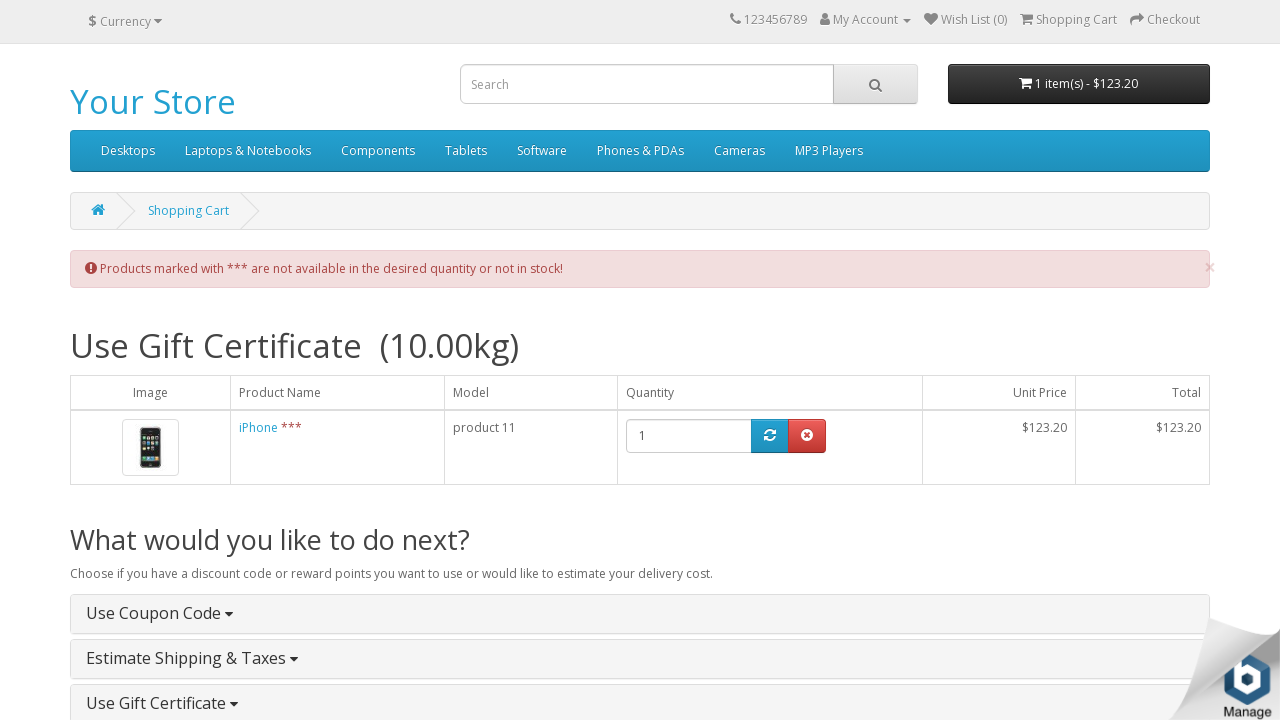